Tests JavaScript alert functionality by clicking a button that triggers an alert on the DemoQA alerts demo page.

Starting URL: https://demoqa.com/alerts

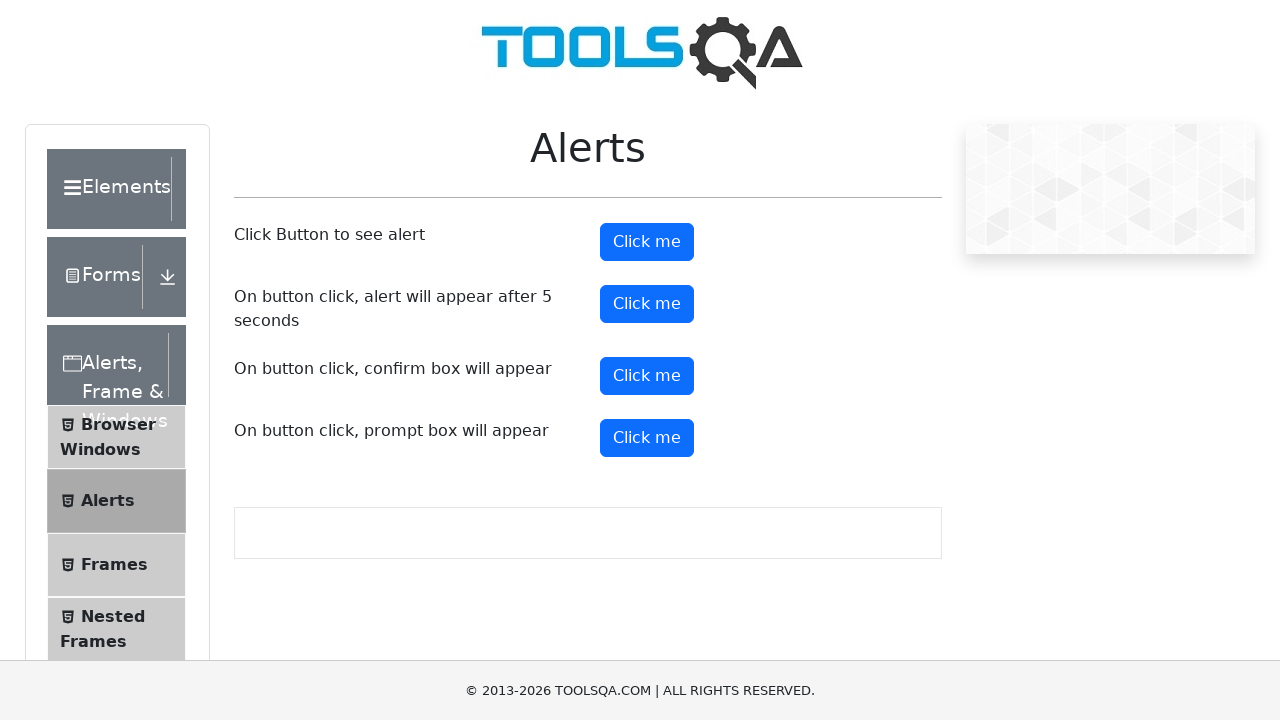

Navigated to DemoQA alerts demo page
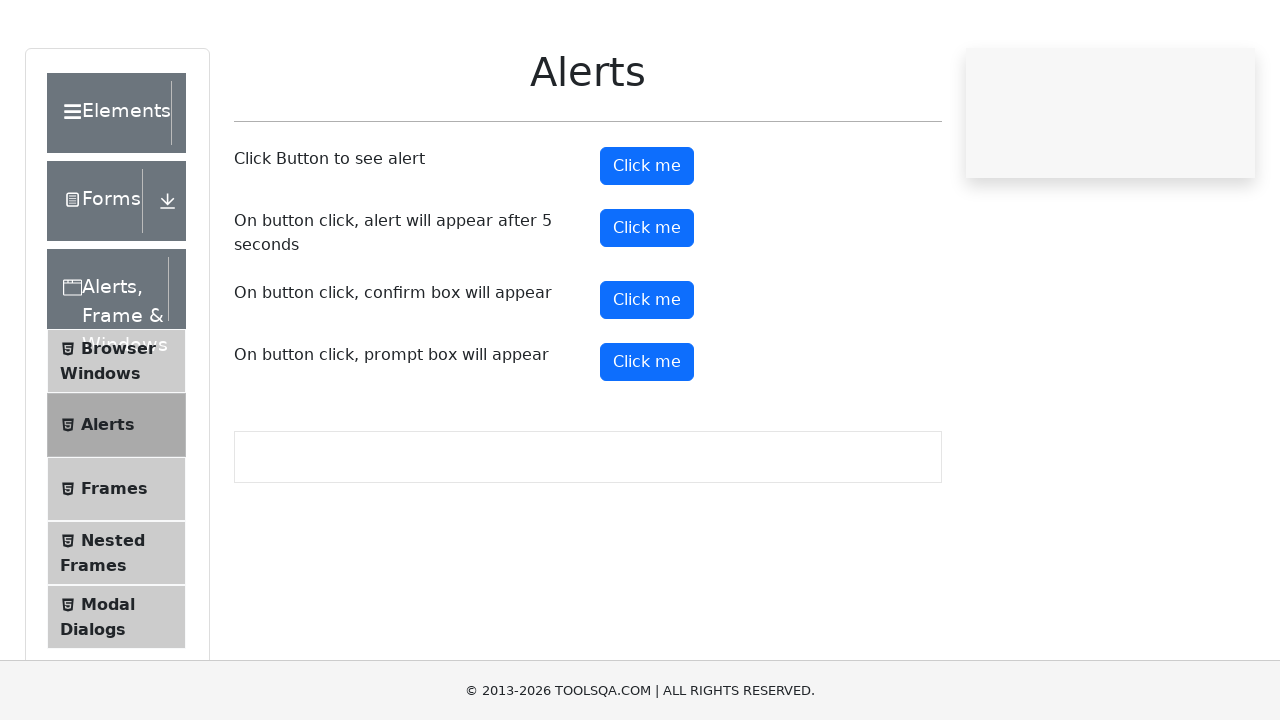

Clicked button to trigger JavaScript alert at (647, 242) on button#alertButton
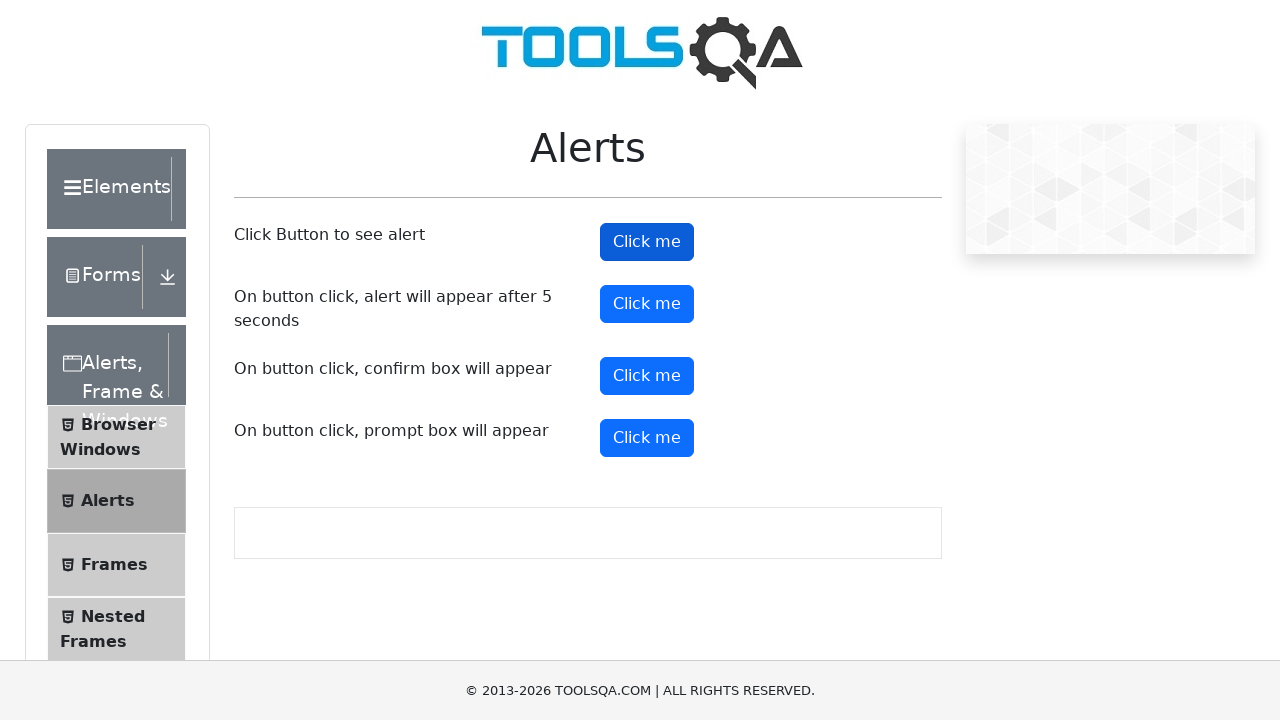

Set up dialog handler to accept alert
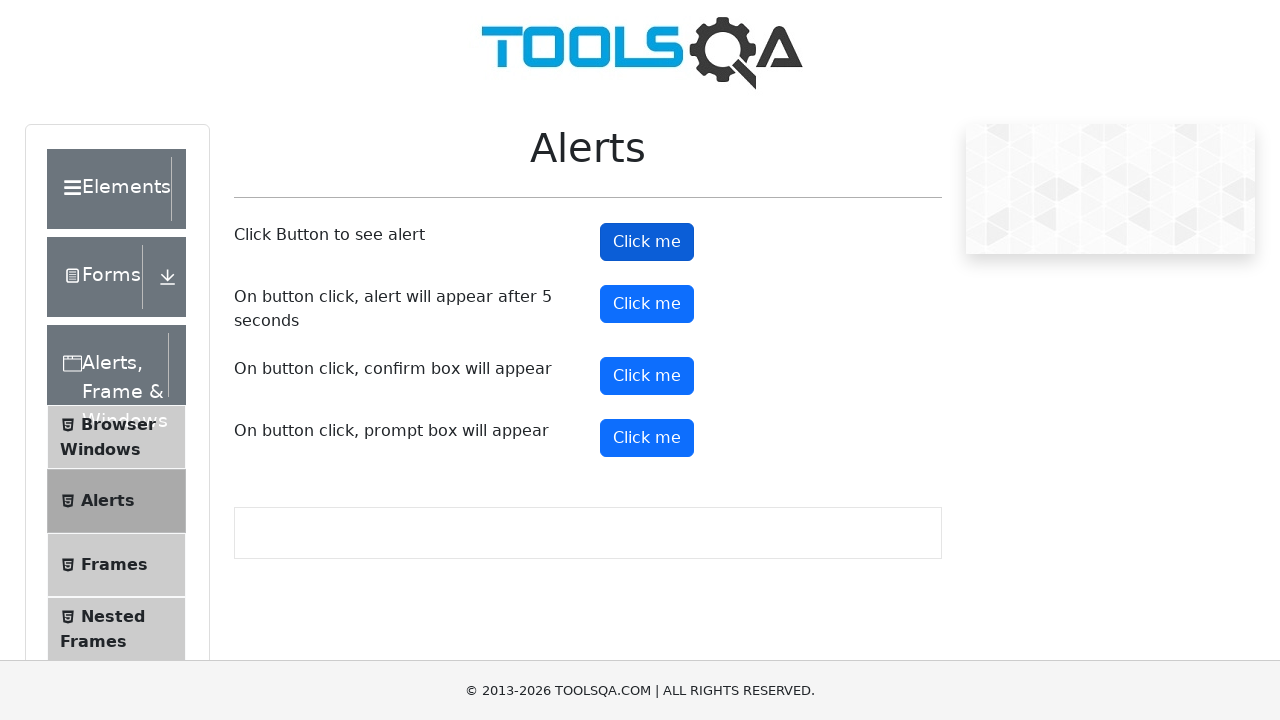

Waited 1000ms for alert to be processed
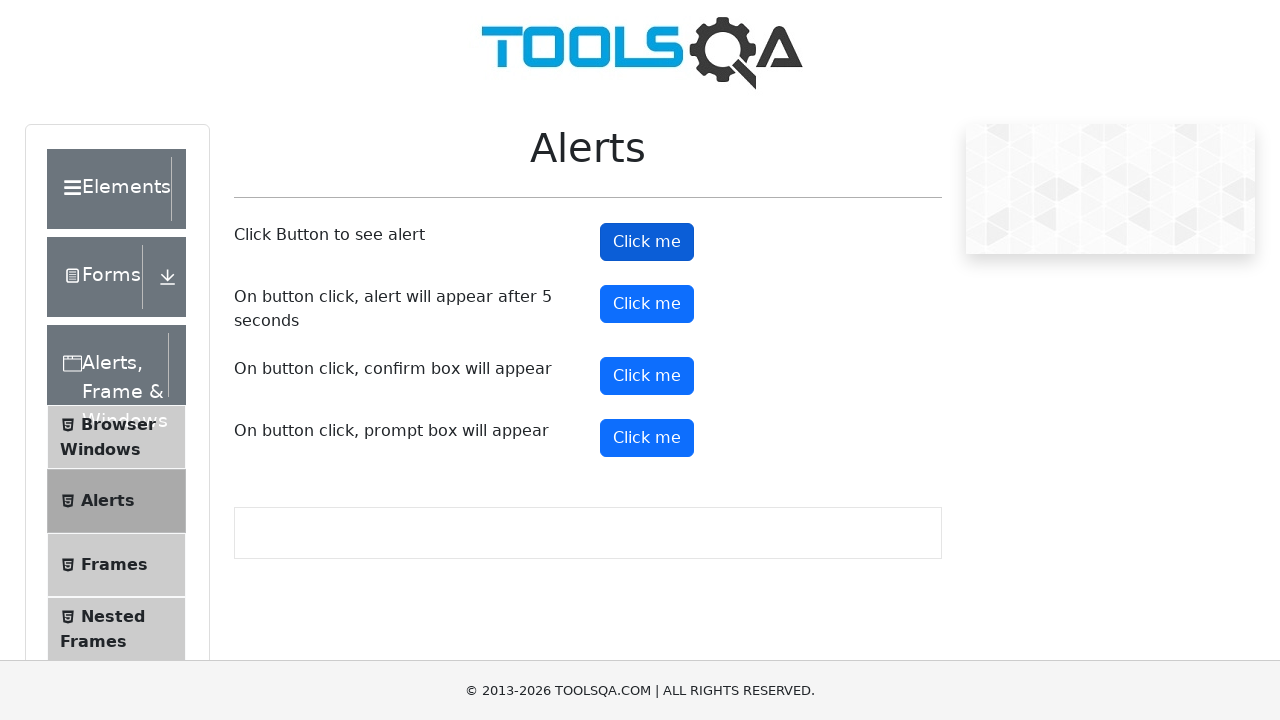

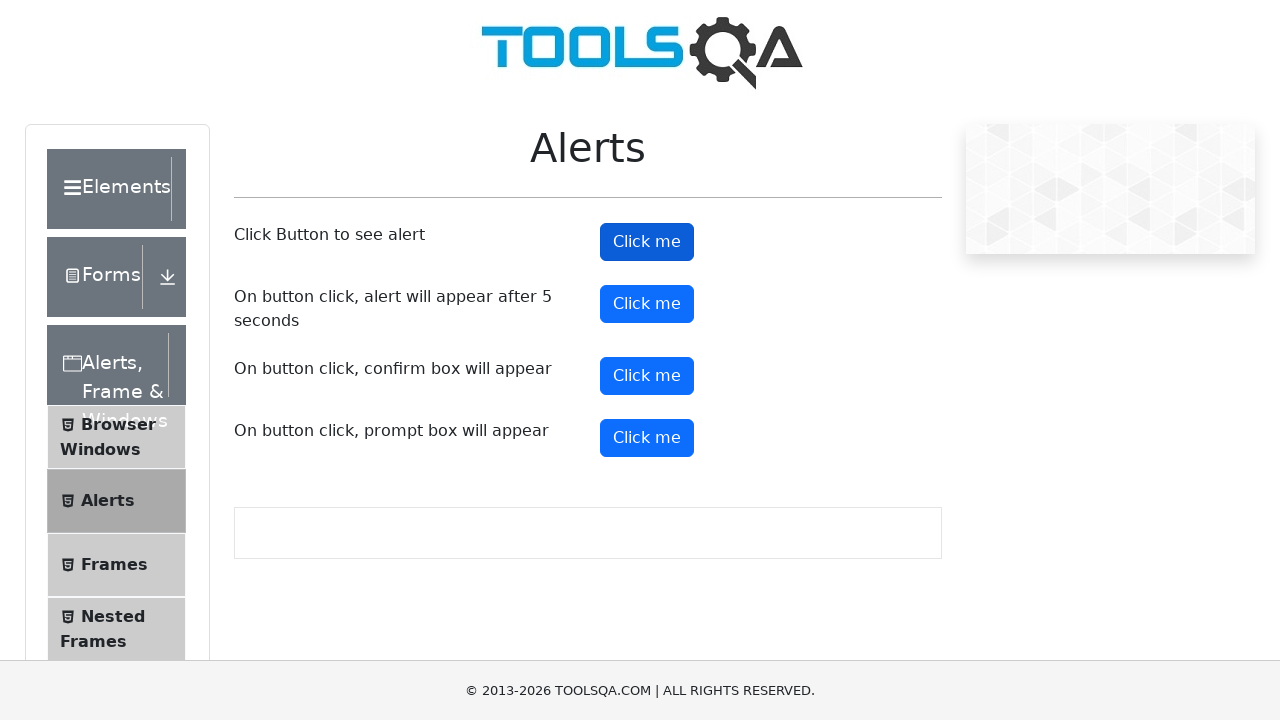